Tests that clicking the Hovers link navigates to the Hovers page

Starting URL: https://the-internet.herokuapp.com/

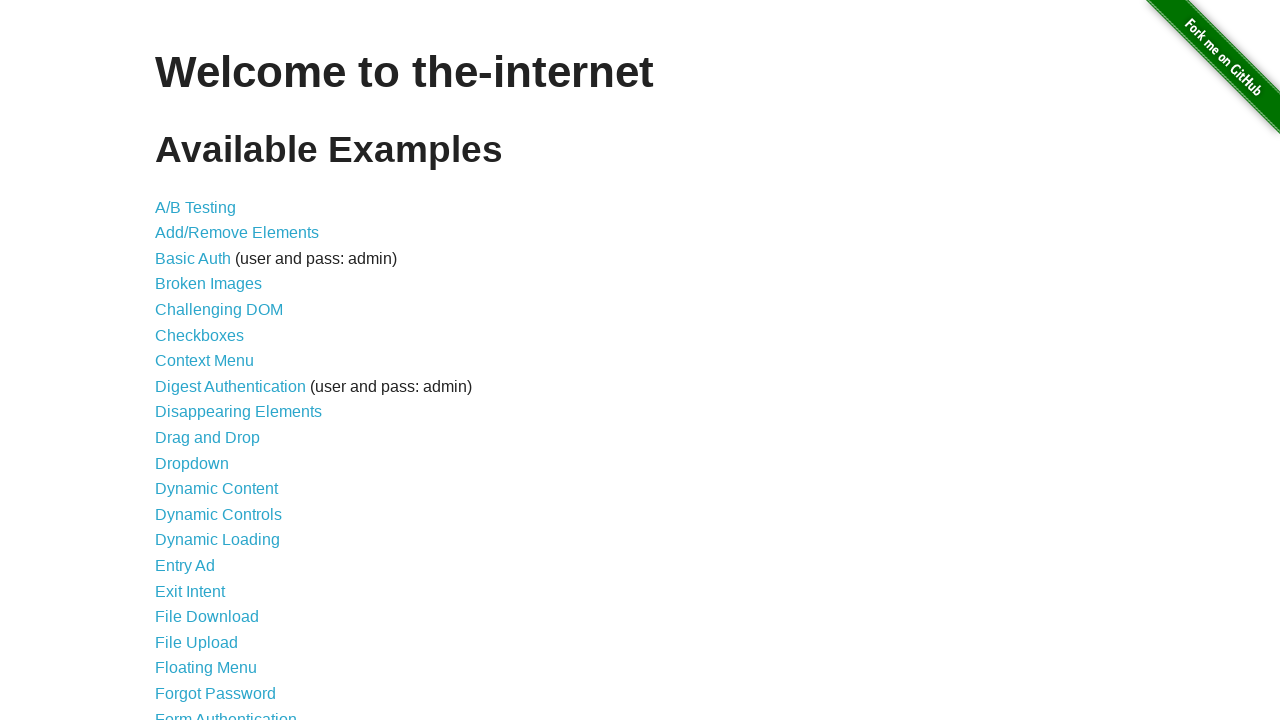

Navigated to the-internet.herokuapp.com home page
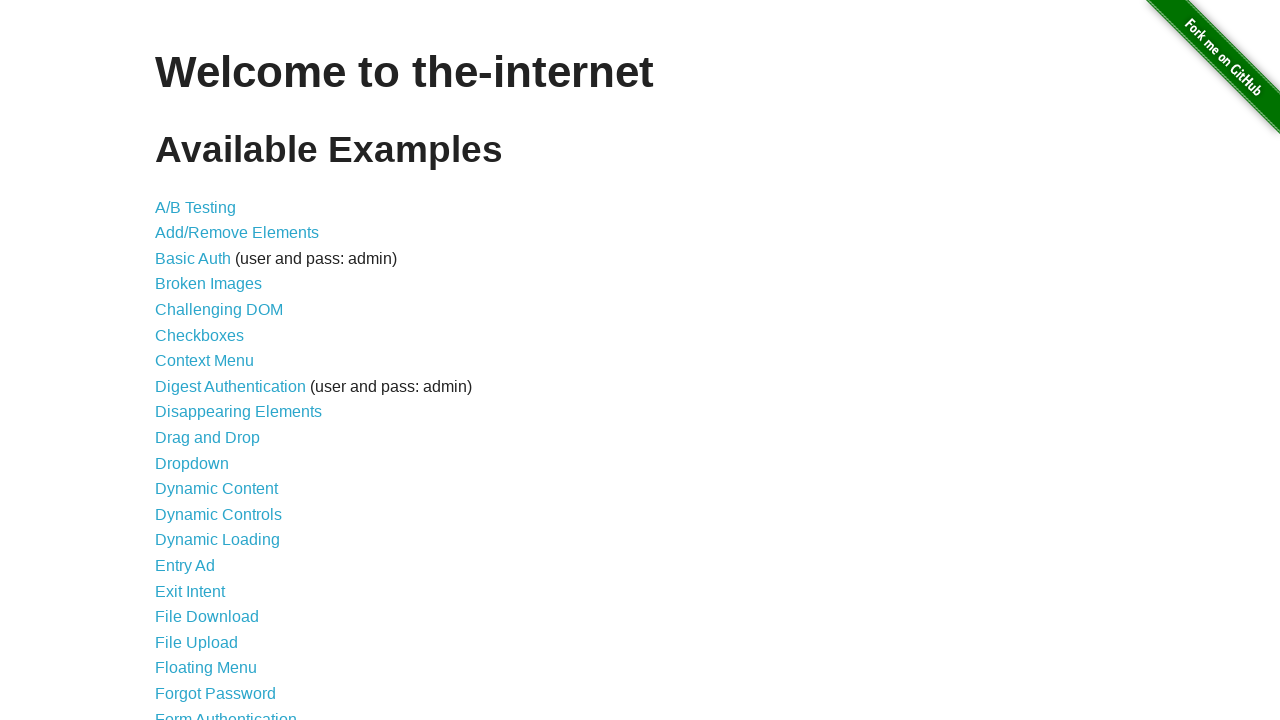

Clicked the Hovers link at (180, 360) on a[href='/hovers']
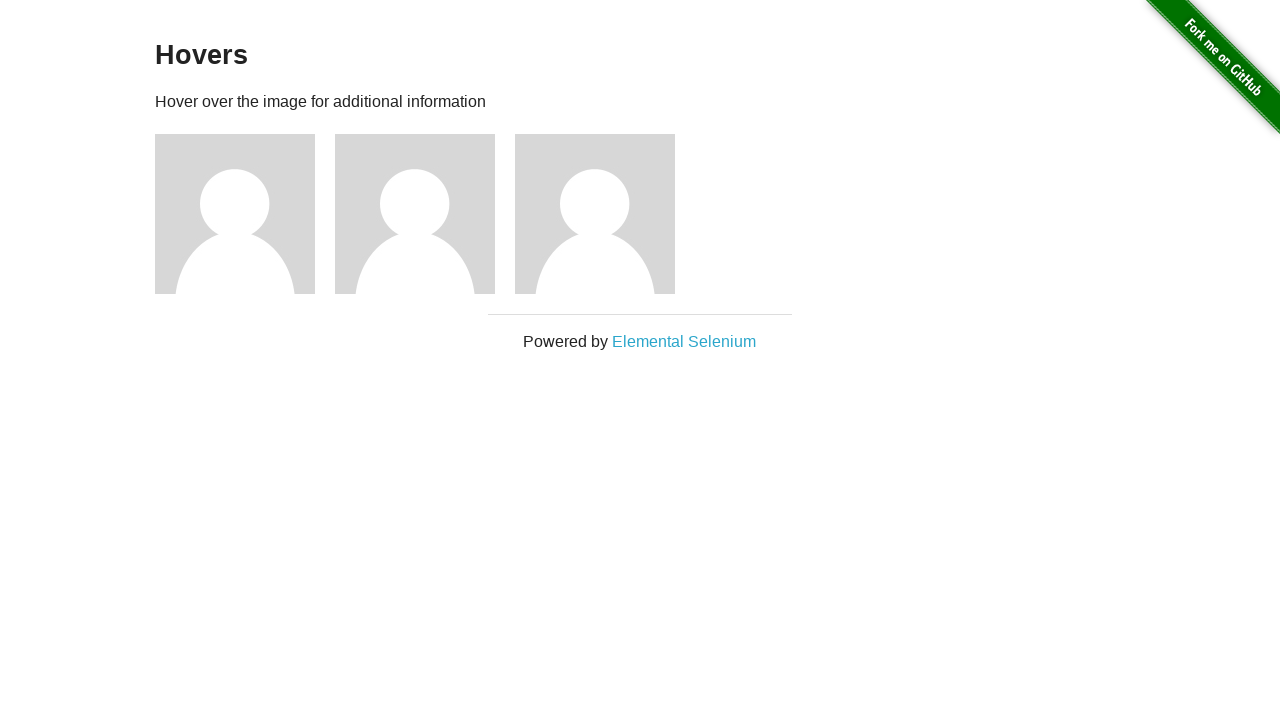

Confirmed navigation to Hovers page by verifying header presence
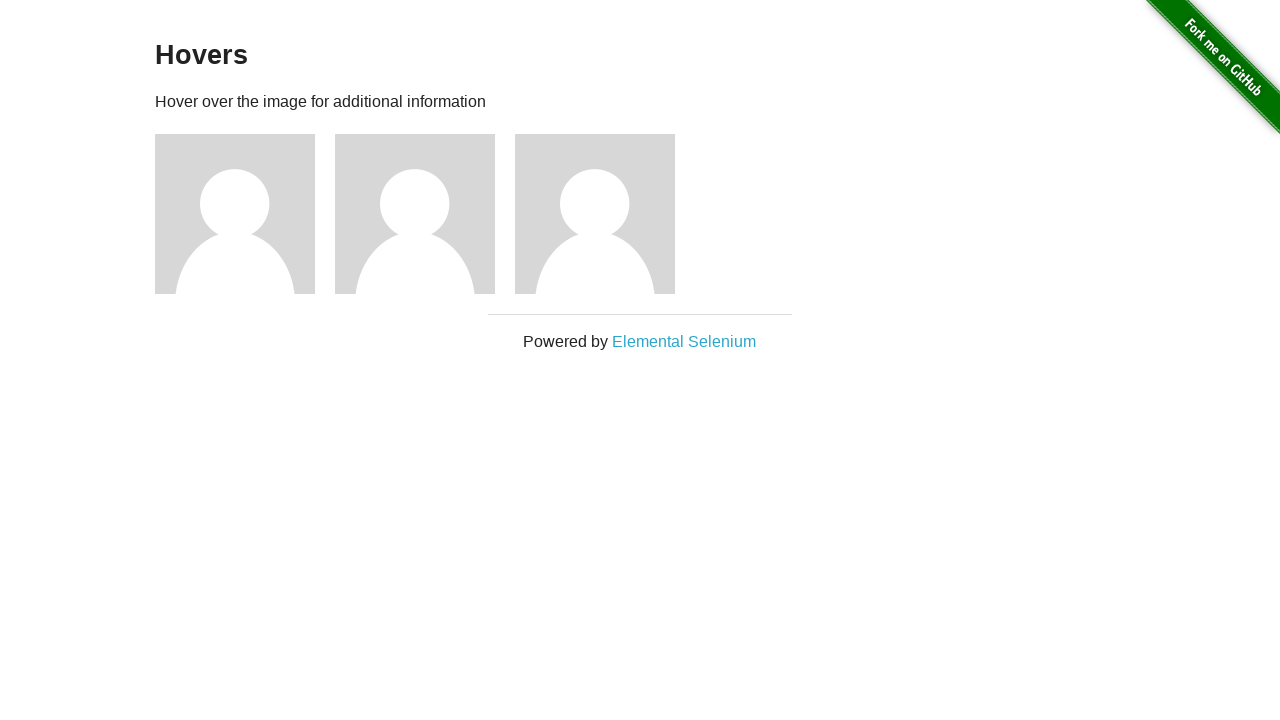

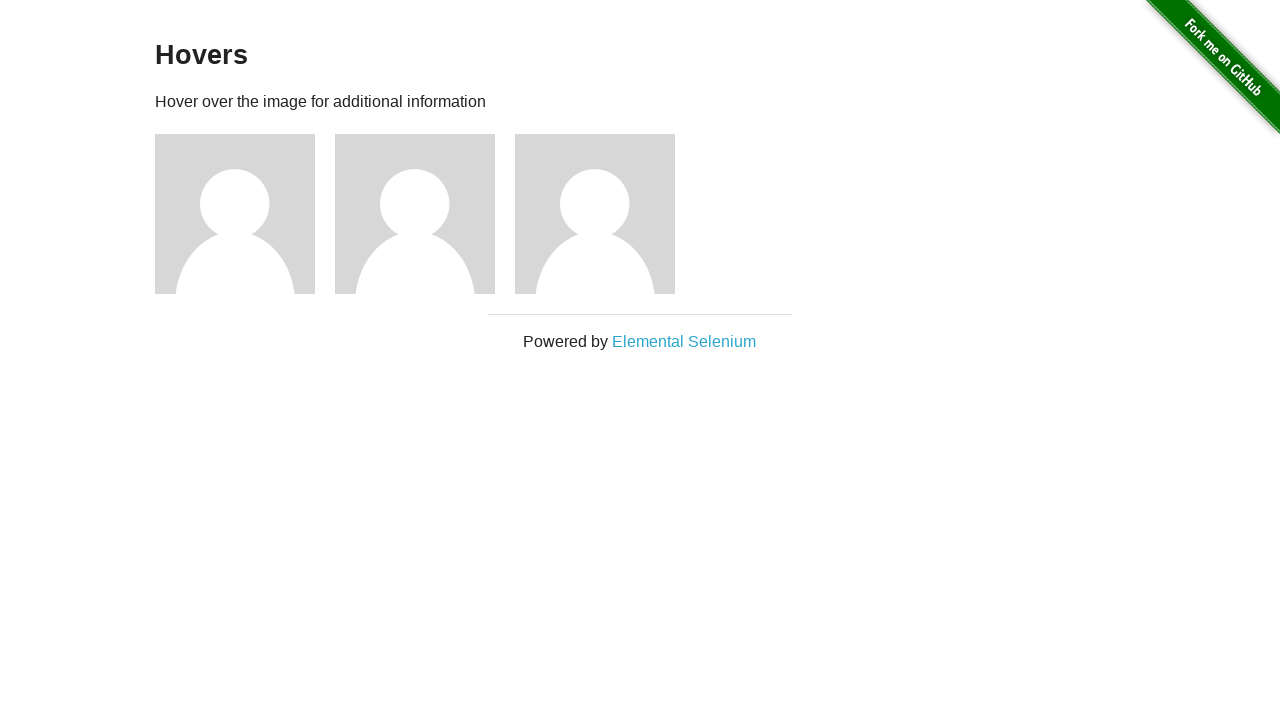